Tests drag and drop functionality by dragging an element from the draggable source to the first droppable target zone

Starting URL: https://v1.training-support.net/selenium/drag-drop

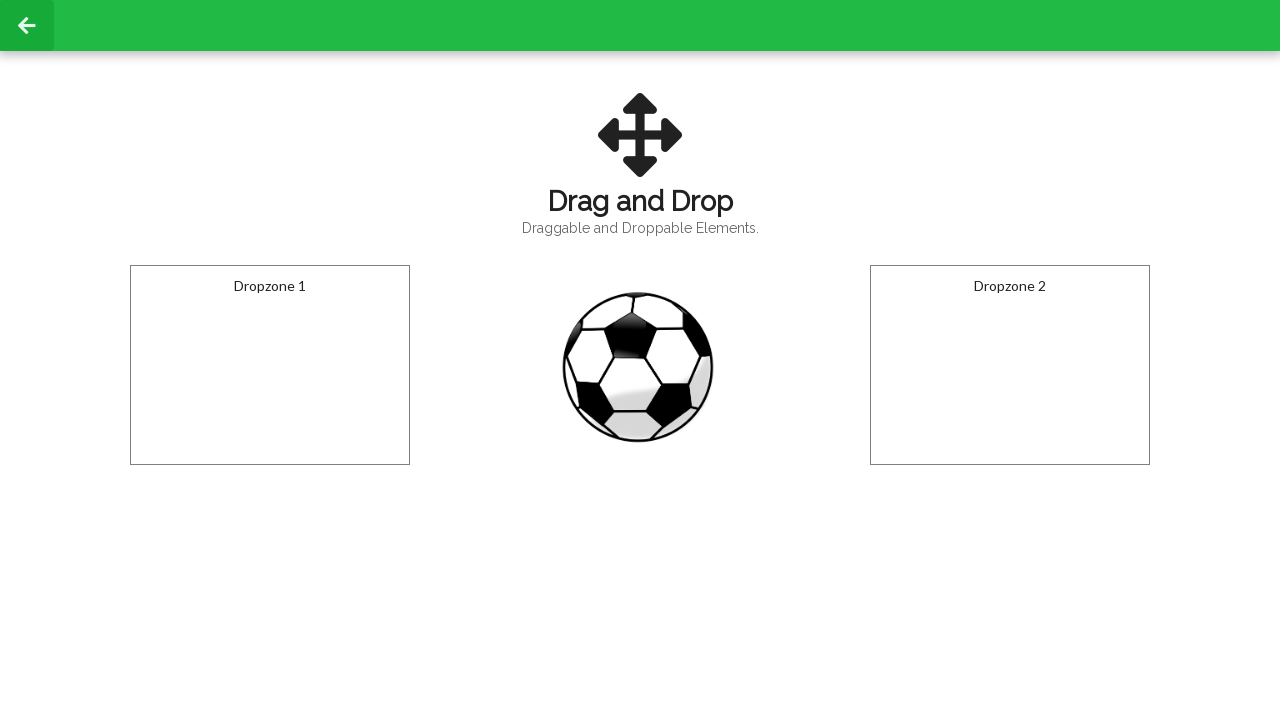

Navigated to drag and drop training page
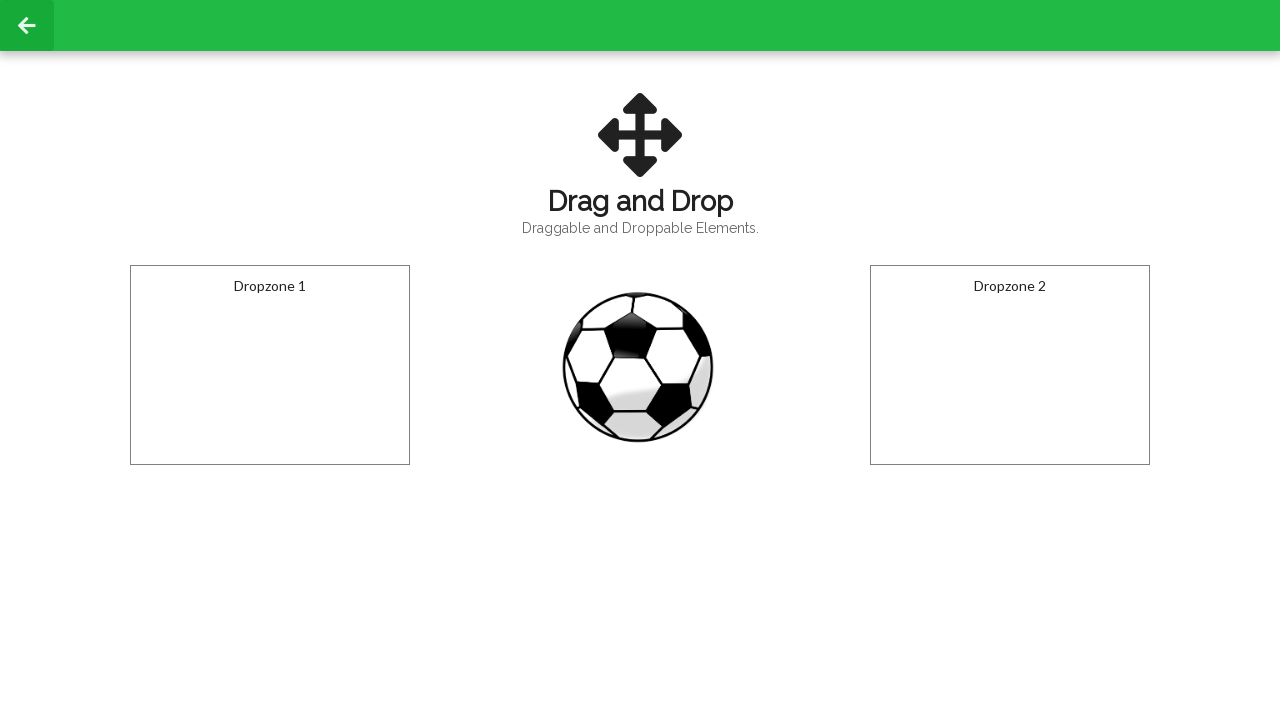

Dragged element from draggable source to first droppable target zone at (270, 365)
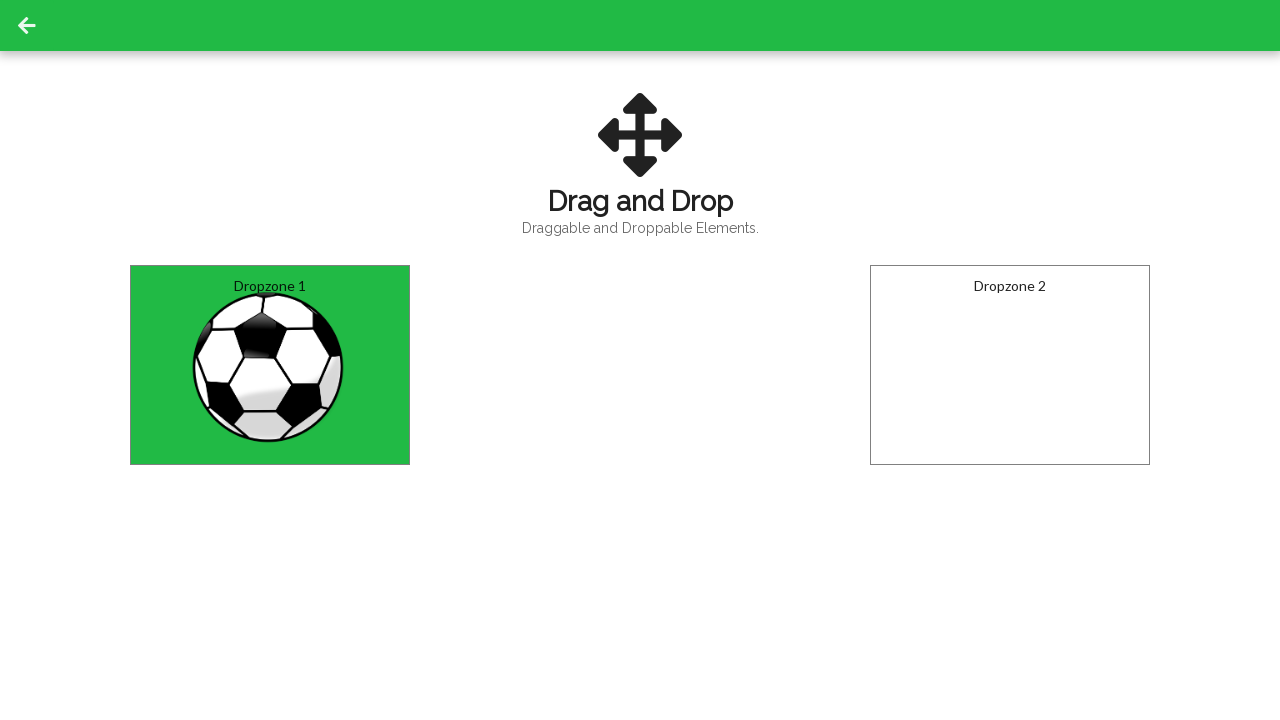

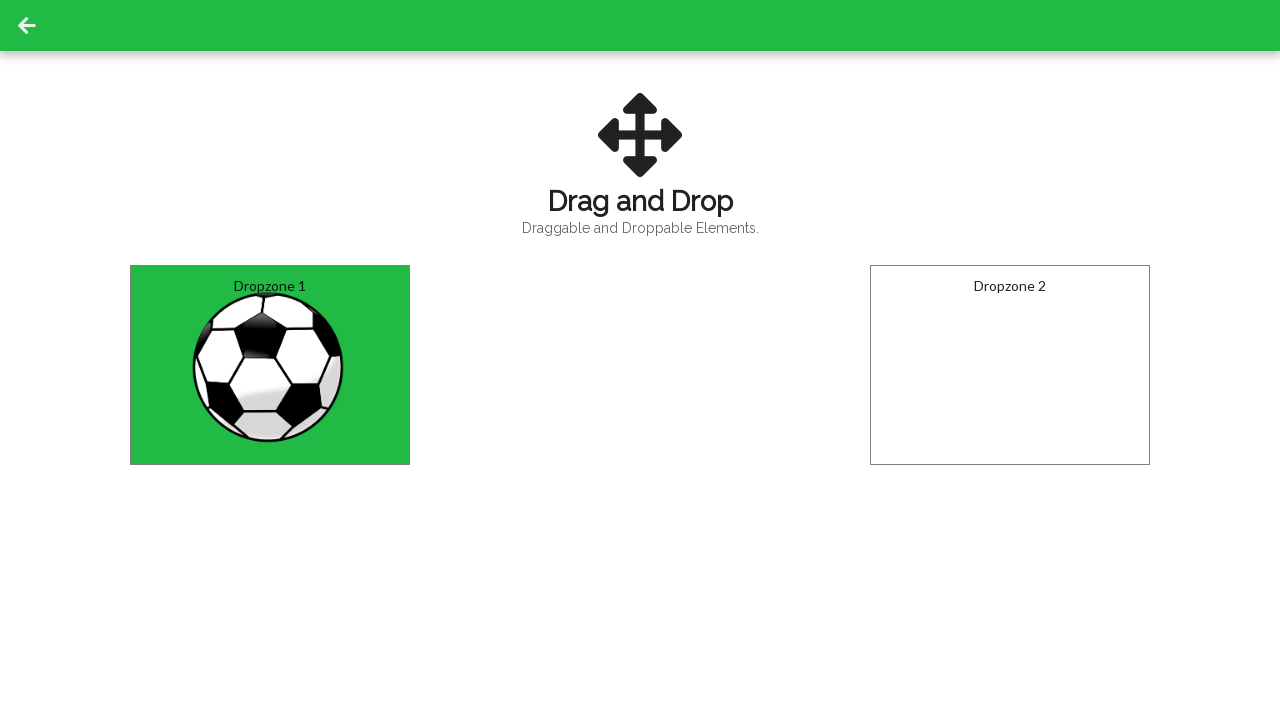